Tests wait functionality by waiting for a link element to become clickable and then clicking it on a Selenium practice page.

Starting URL: http://seleniumautomationpractice.blogspot.com/2017/10/waitcommands.html

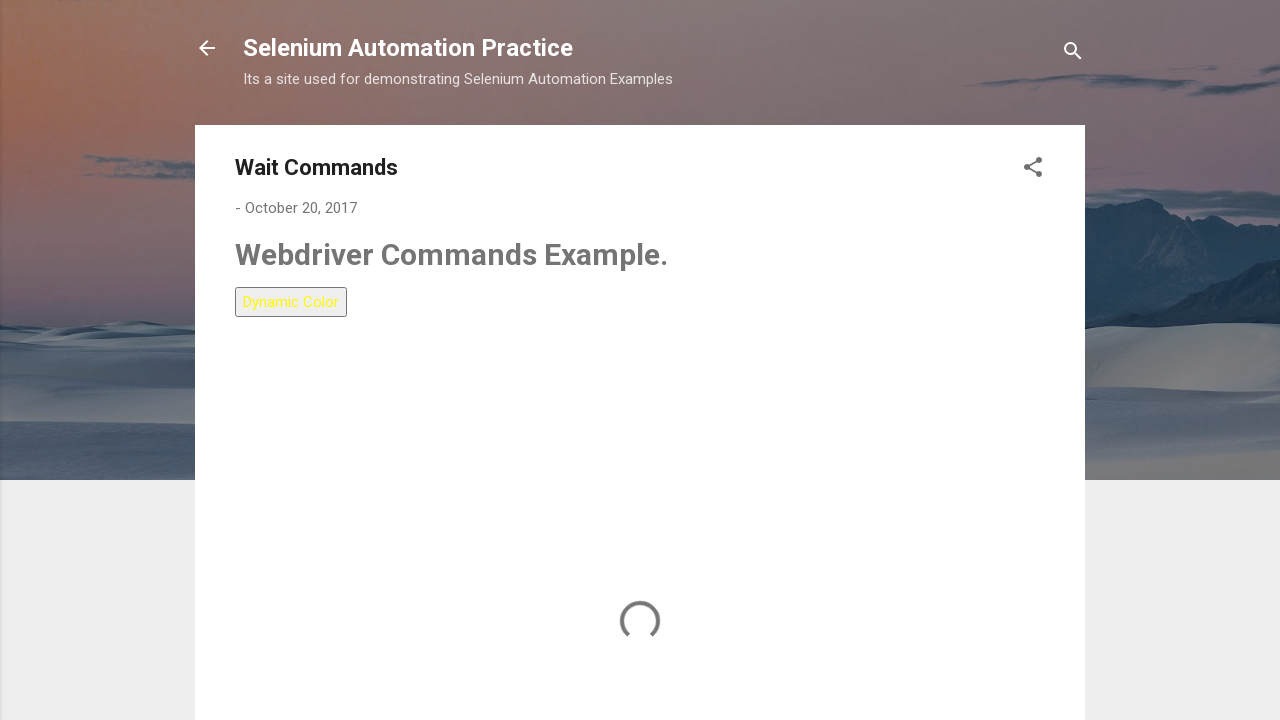

Navigated to Selenium practice page with wait commands
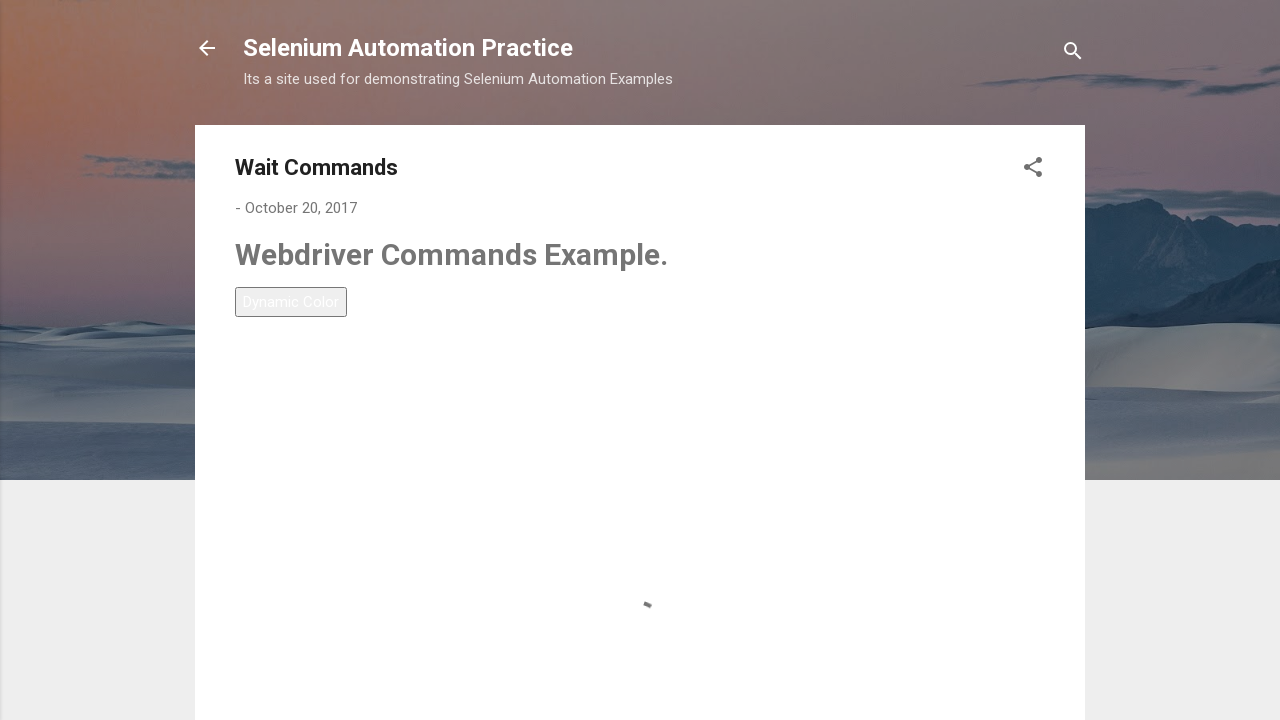

Waited for and clicked the 'LinkText-5' link element at (269, 443) on internal:text="LinkText-5"s
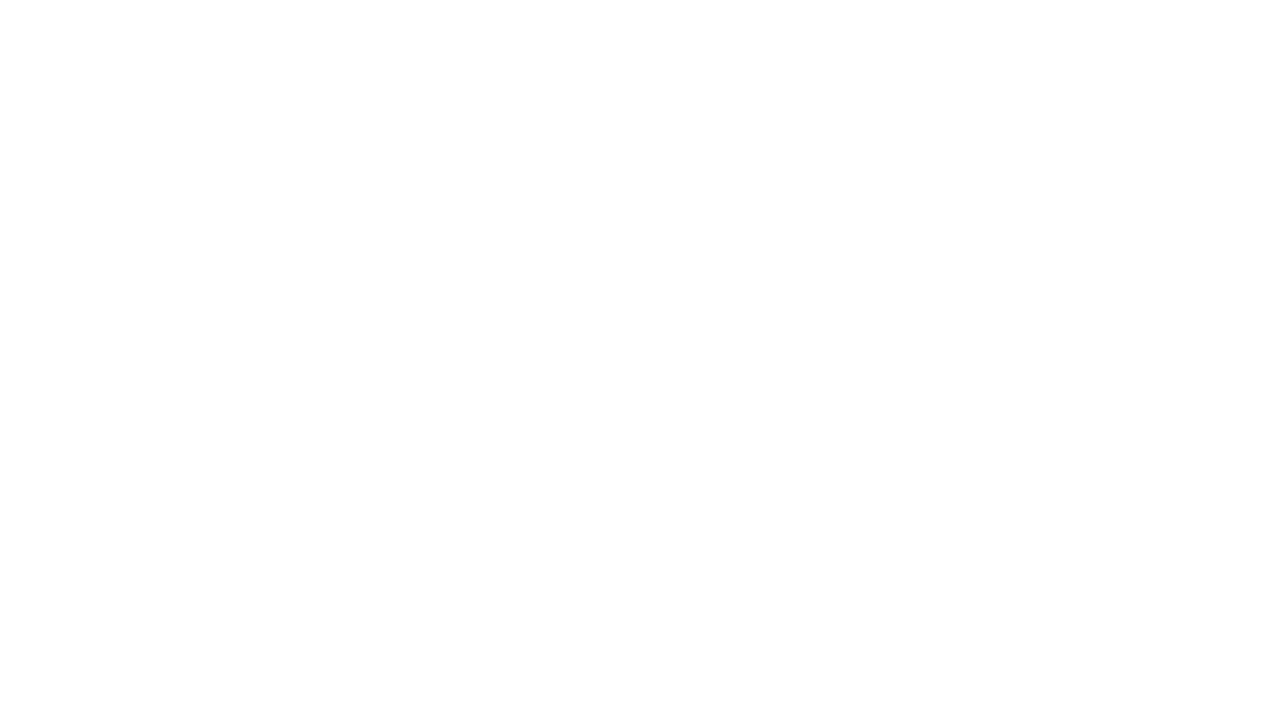

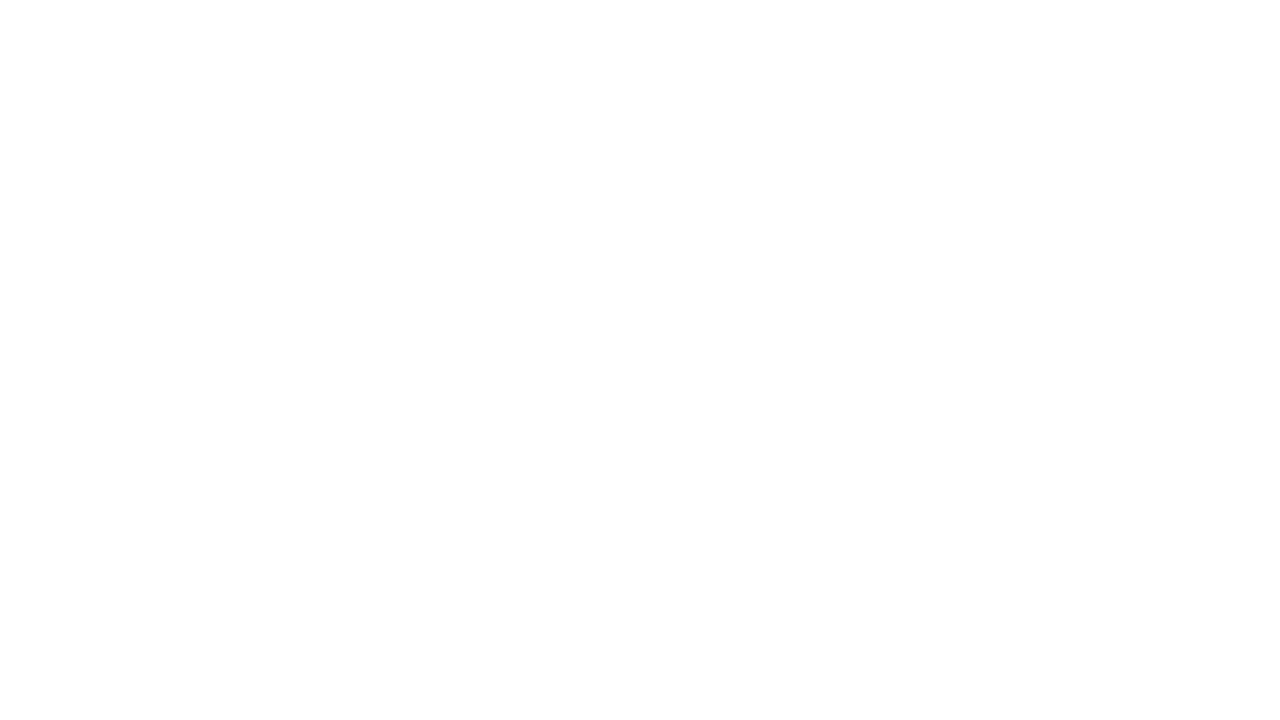